Tests checkbox interaction by clicking a checkbox and verifying its state (selected, enabled, displayed)

Starting URL: https://rahulshettyacademy.com/AutomationPractice/

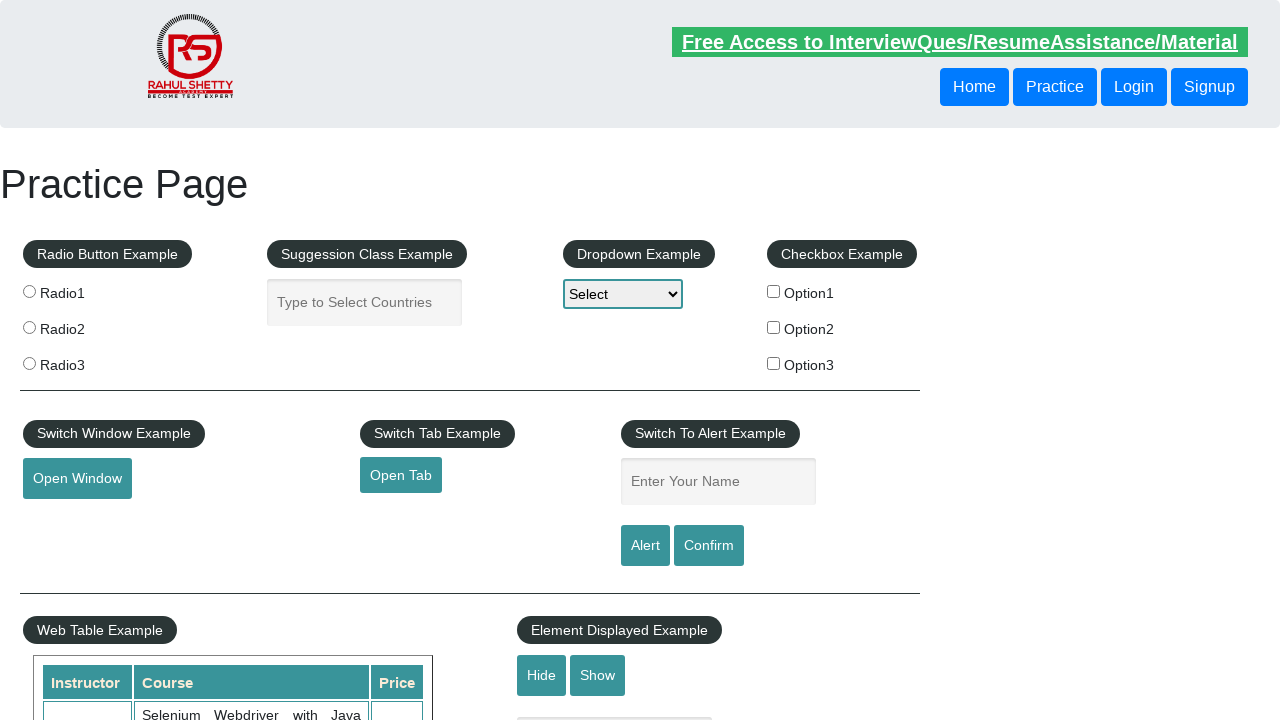

Clicked the first checkbox option at (774, 291) on input#checkBoxOption1
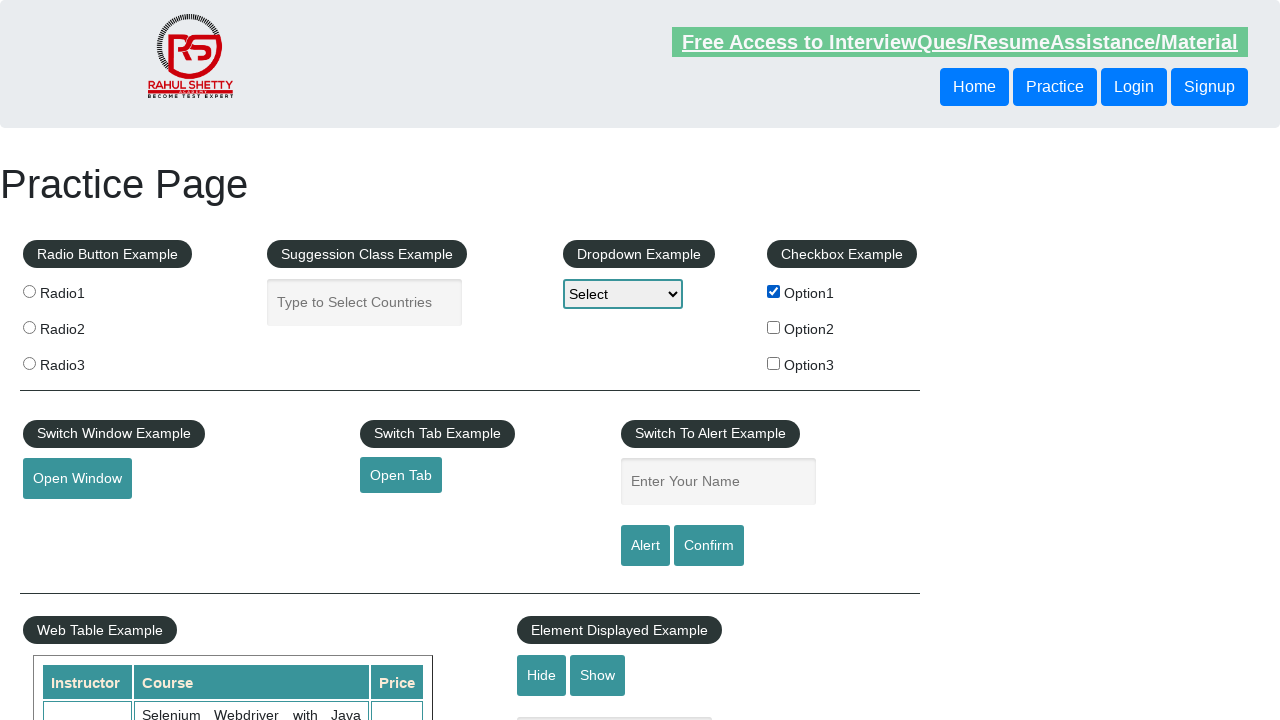

Located the first checkbox element
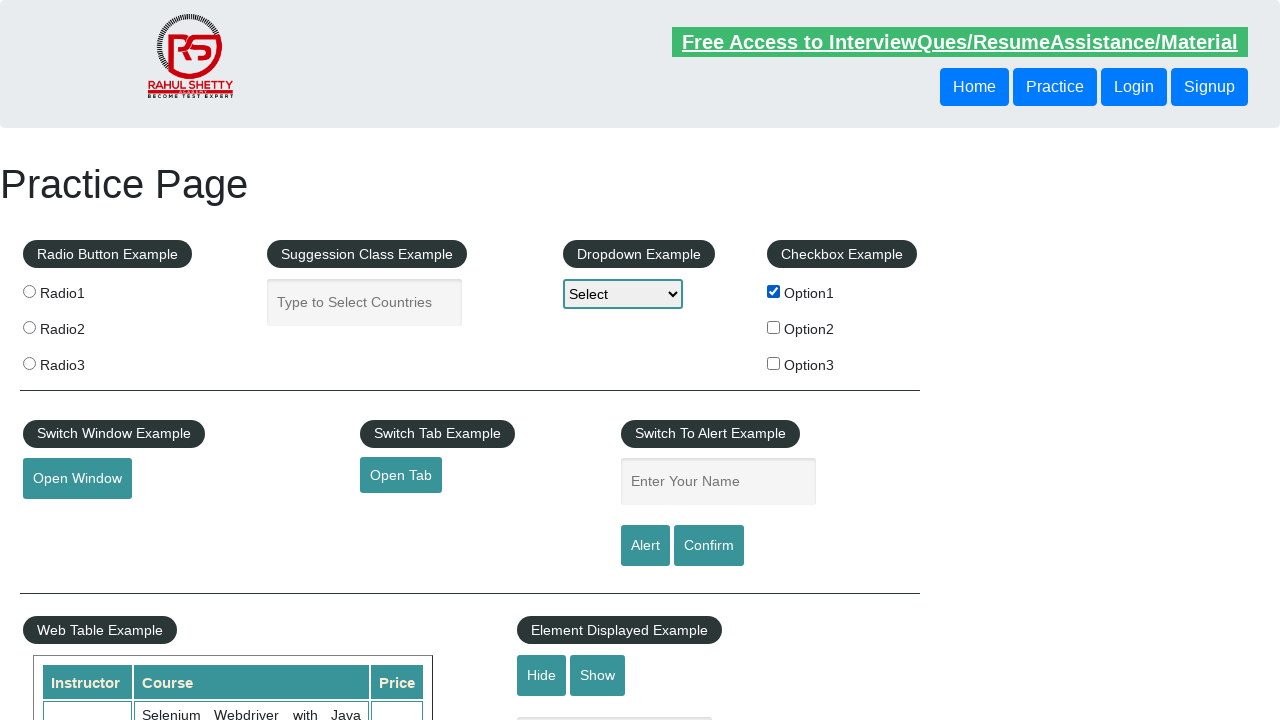

Retrieved checkbox checked state
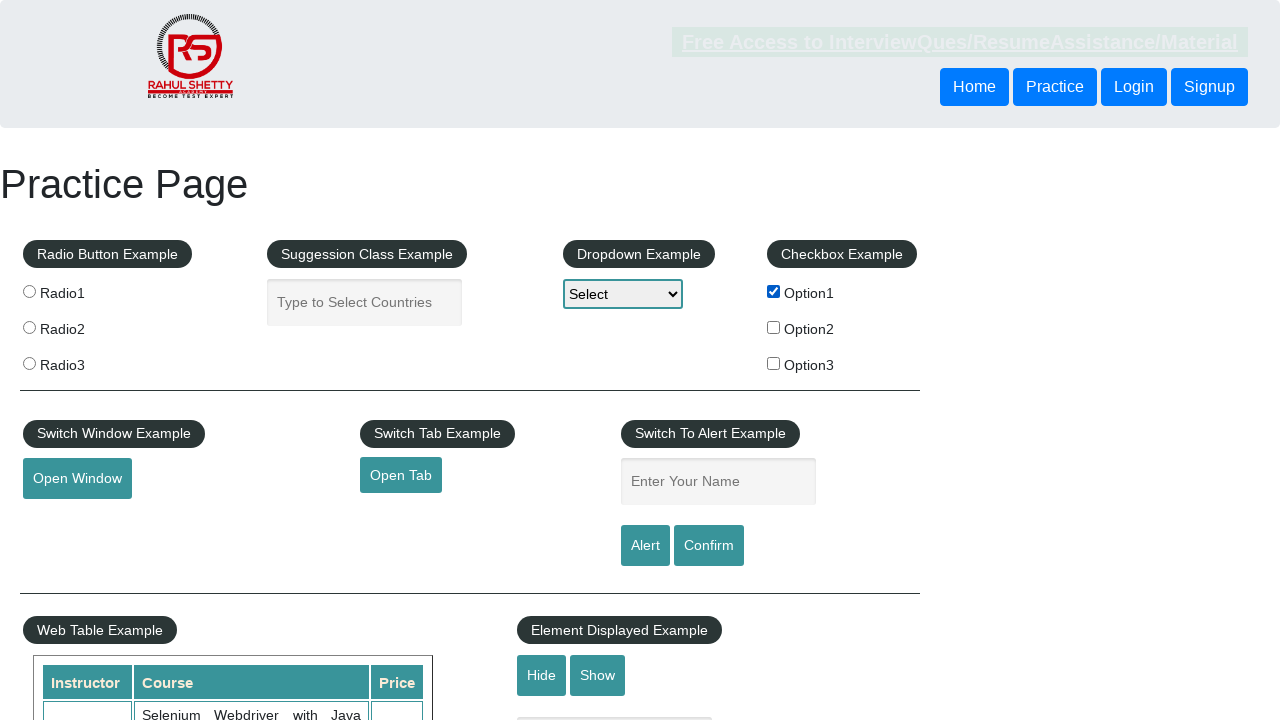

Retrieved checkbox enabled state
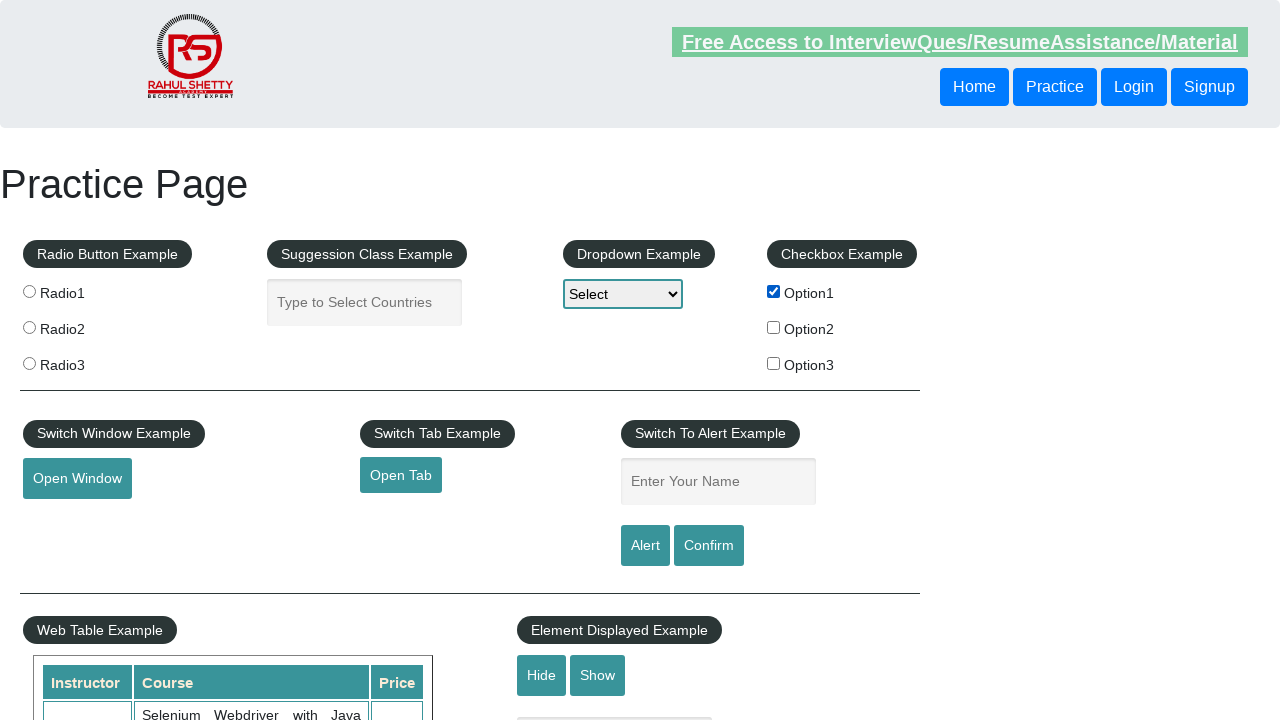

Retrieved checkbox visible state
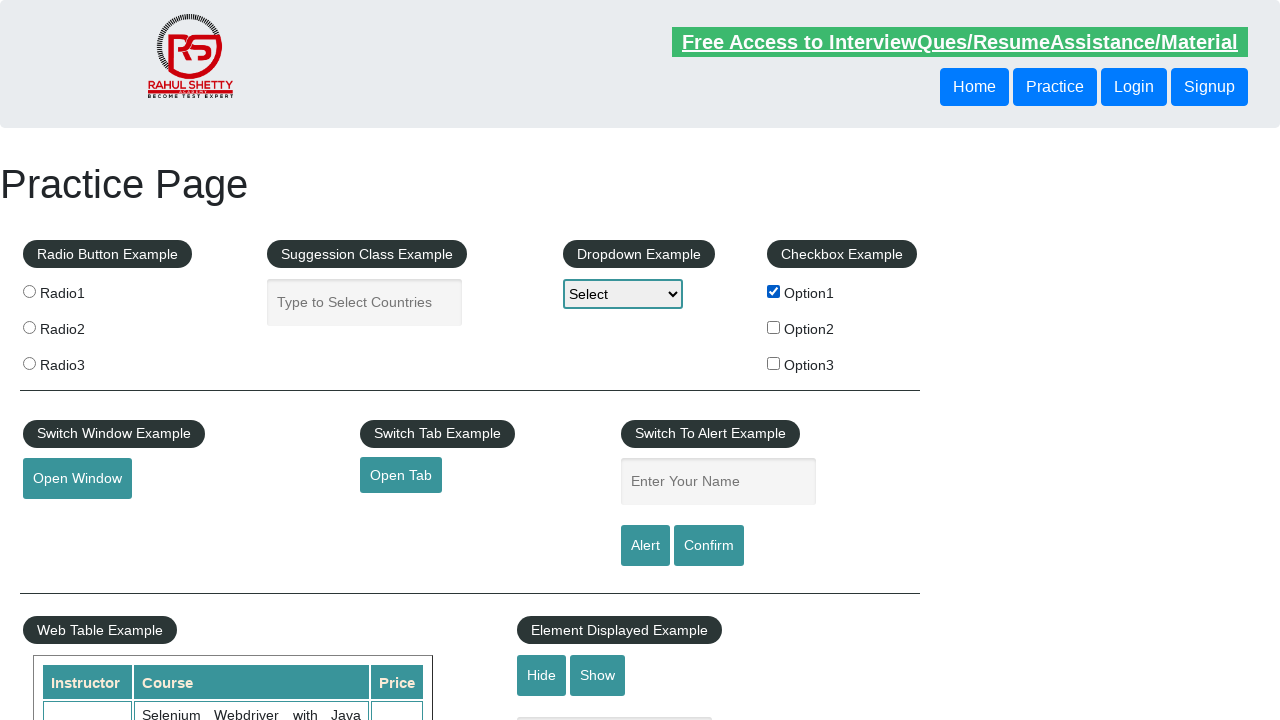

Printed checkbox selected state: True
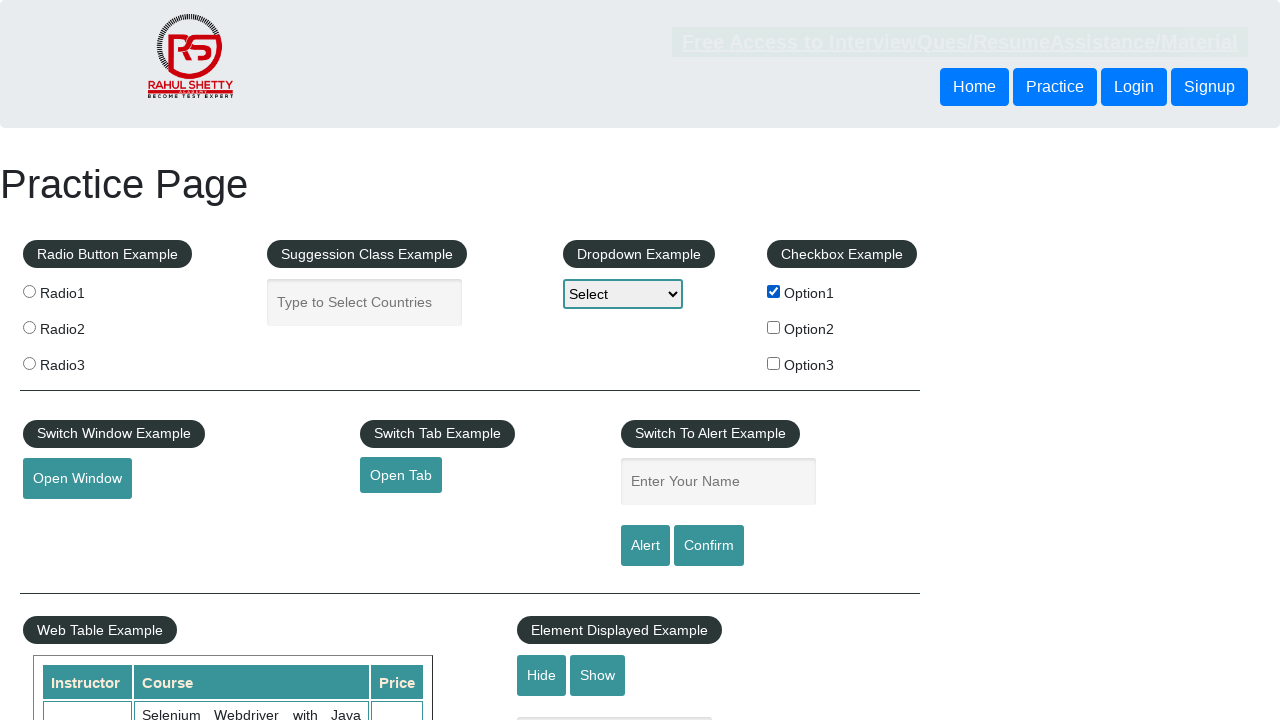

Printed checkbox enabled state: True
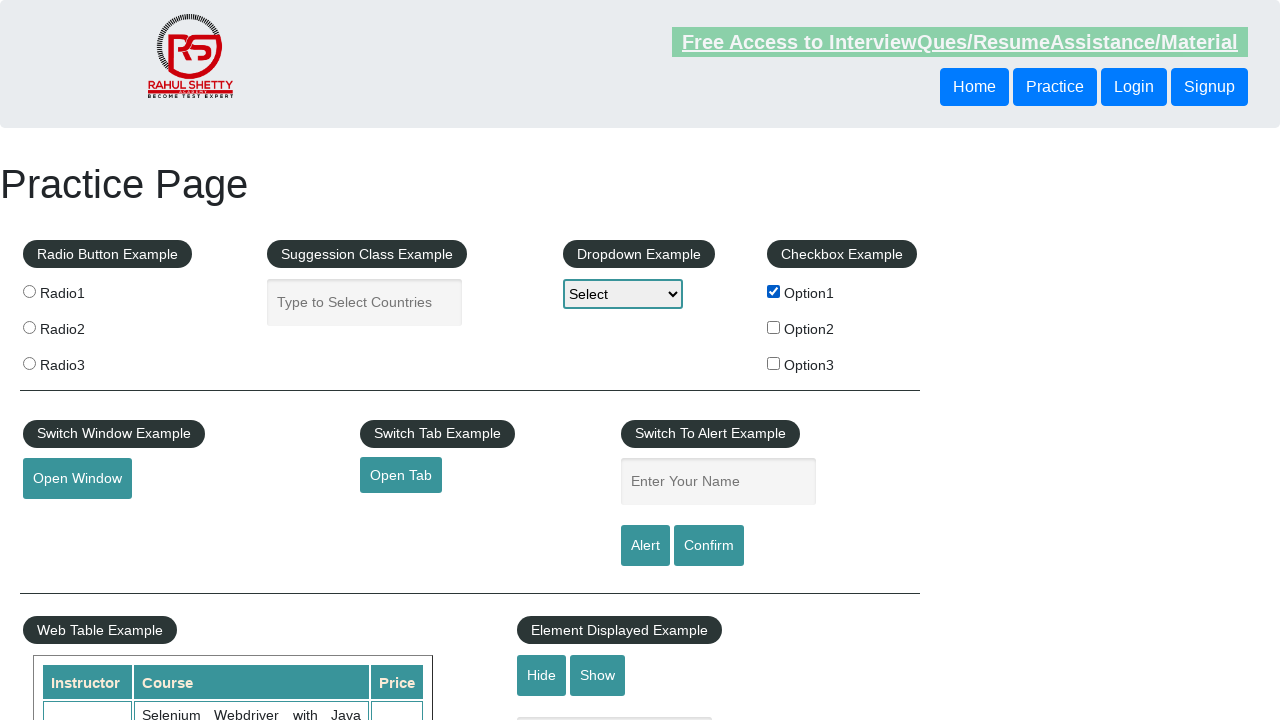

Printed checkbox displayed state: True
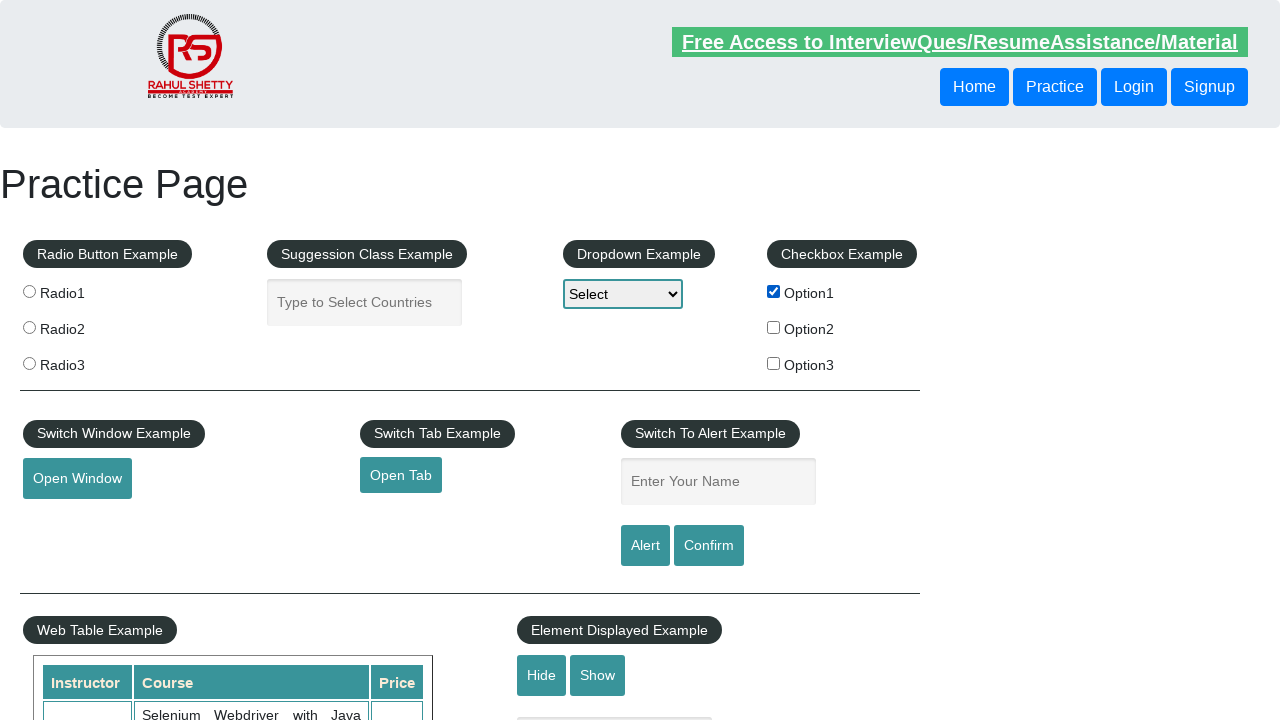

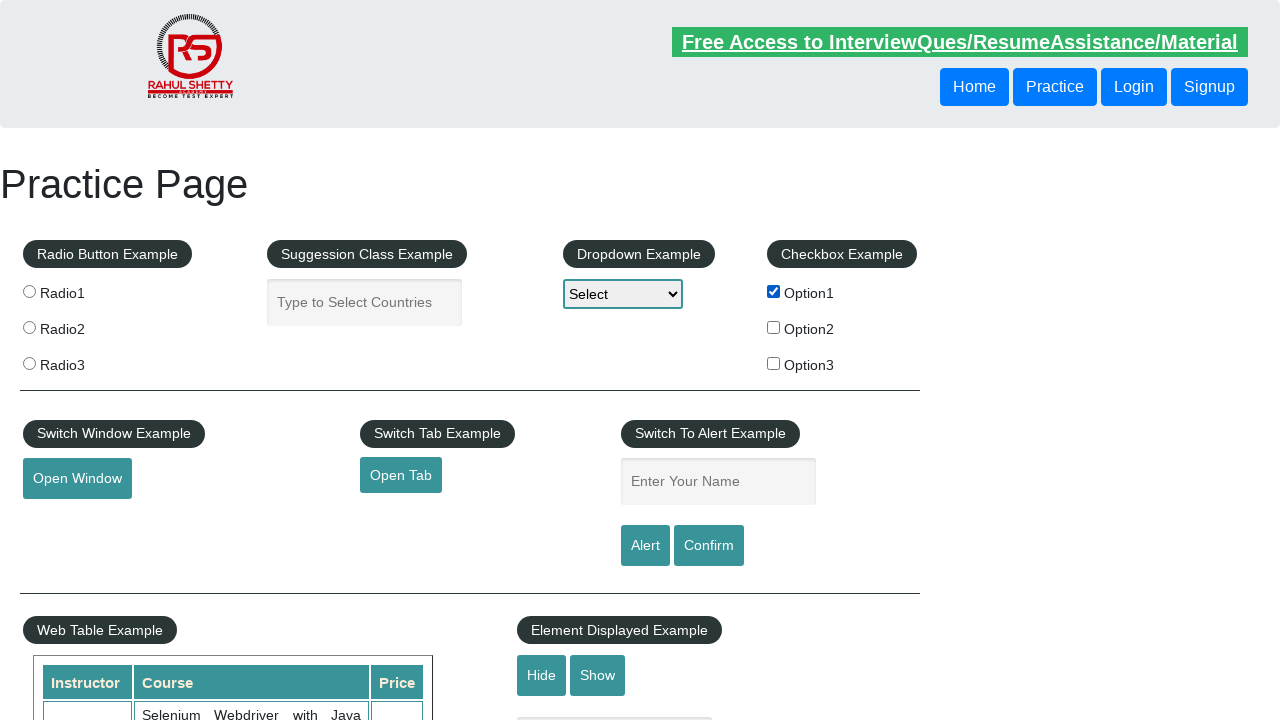